Tests checkbox interaction on W3Schools custom checkbox tutorial page by selecting all unchecked checkboxes and verifying custom checkbox functionality

Starting URL: https://www.w3schools.com/howto/howto_css_custom_checkbox.asp

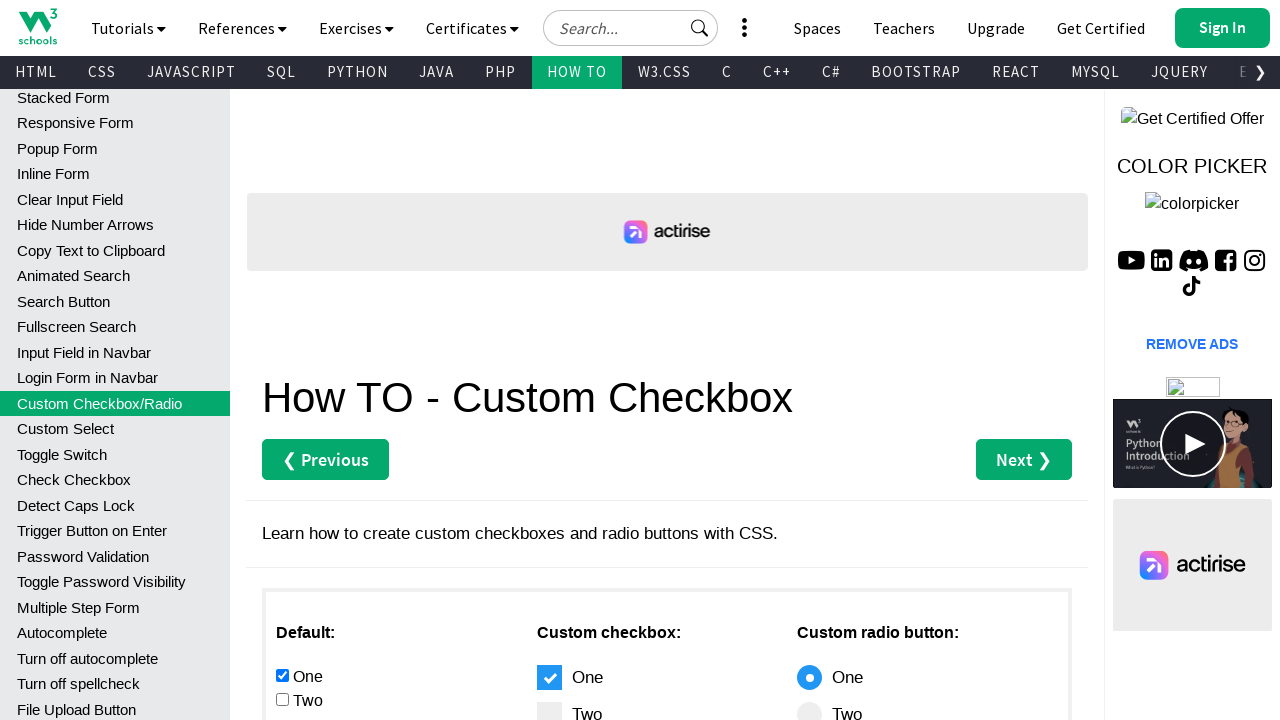

Waited for page to fully load (networkidle state)
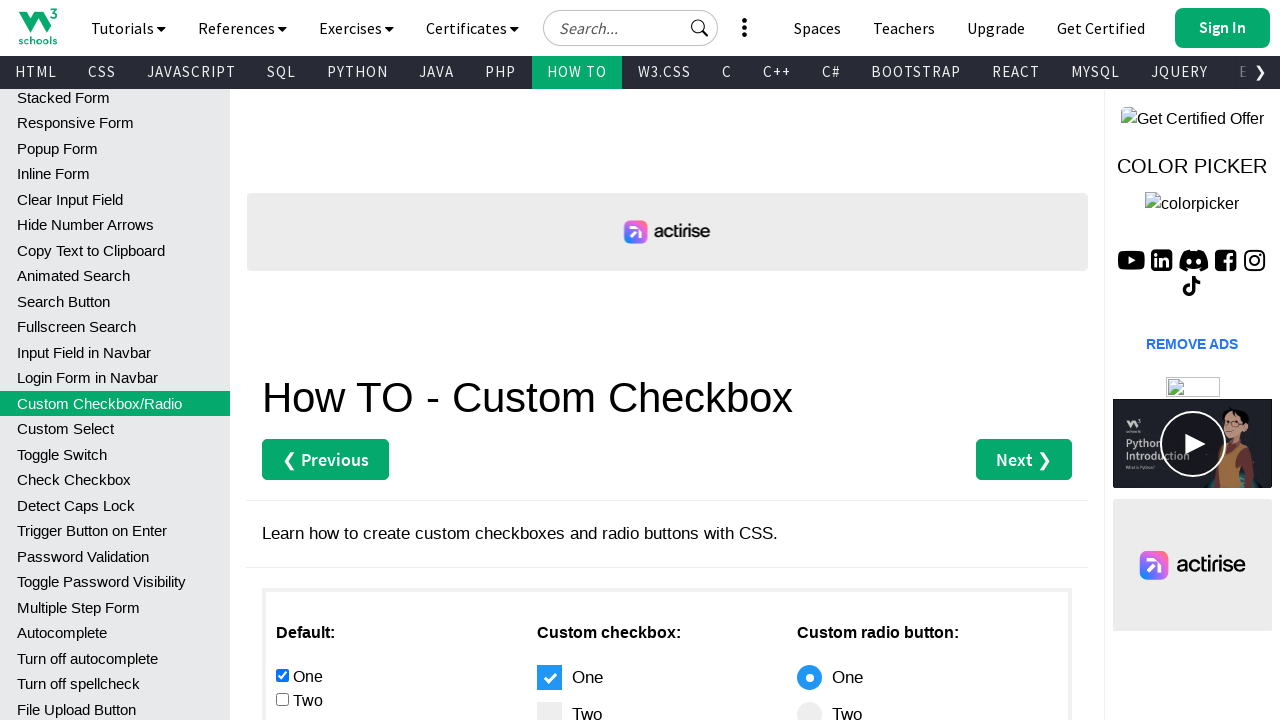

Located all checkbox input elements on the page
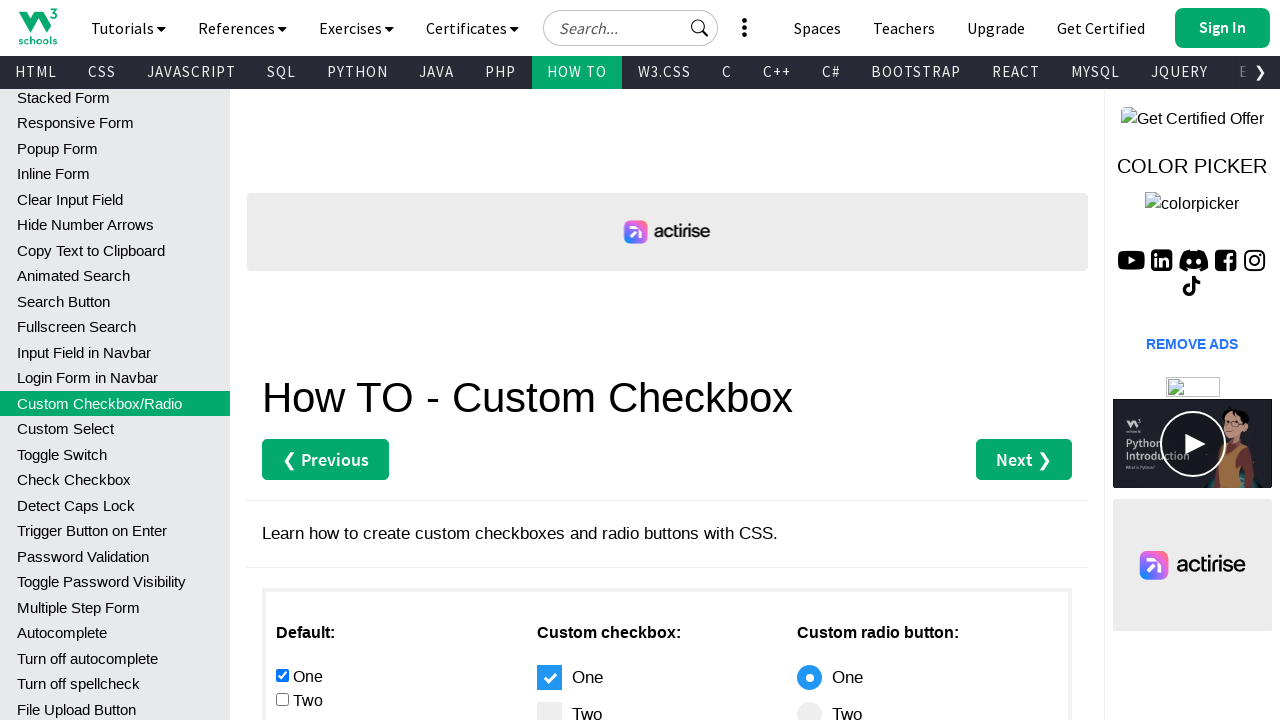

Clicked an unchecked standard checkbox at (282, 699) on input[type="checkbox"] >> nth=3
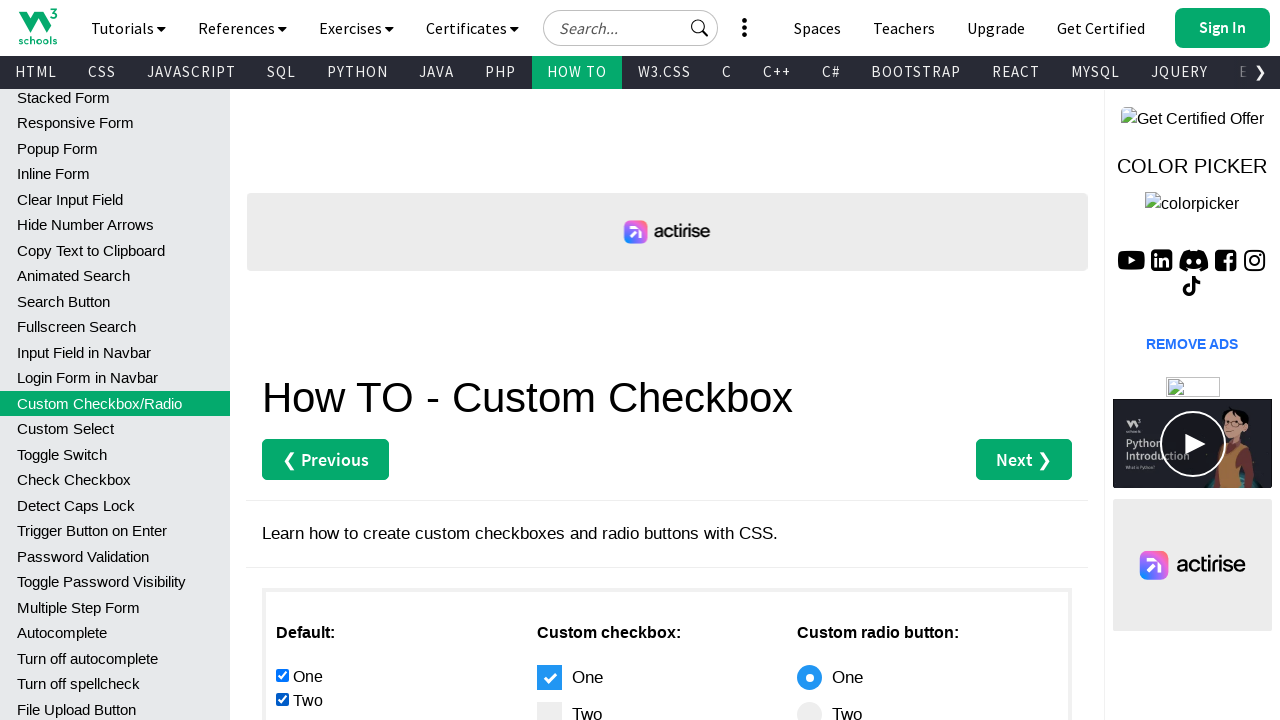

Paused 500ms between checkbox clicks
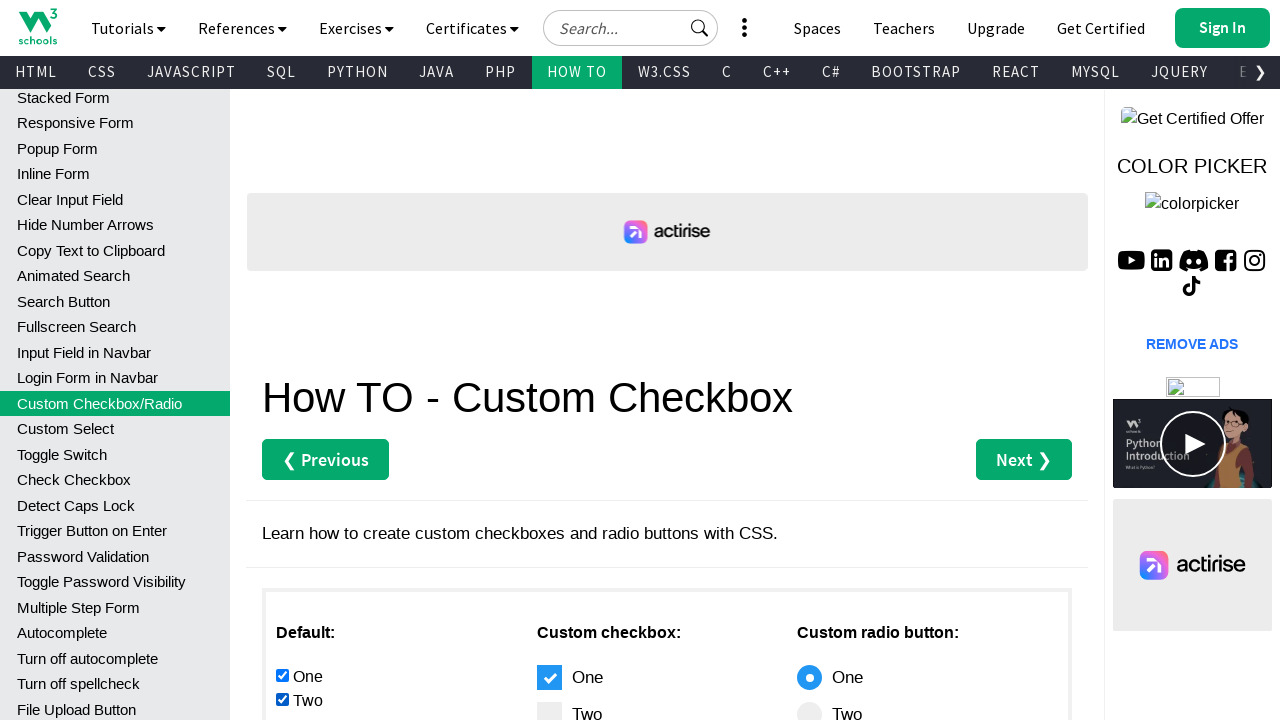

Clicked an unchecked standard checkbox at (608, 709) on input[type="checkbox"] >> nth=5
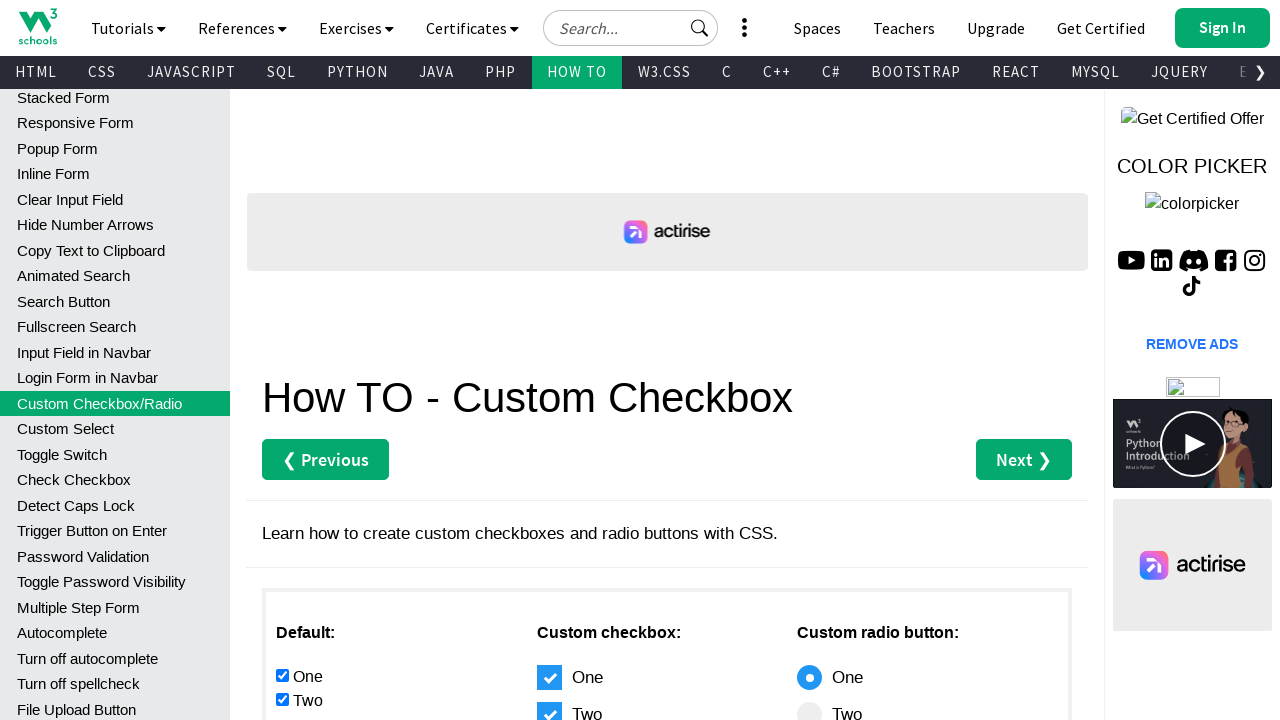

Paused 500ms between checkbox clicks
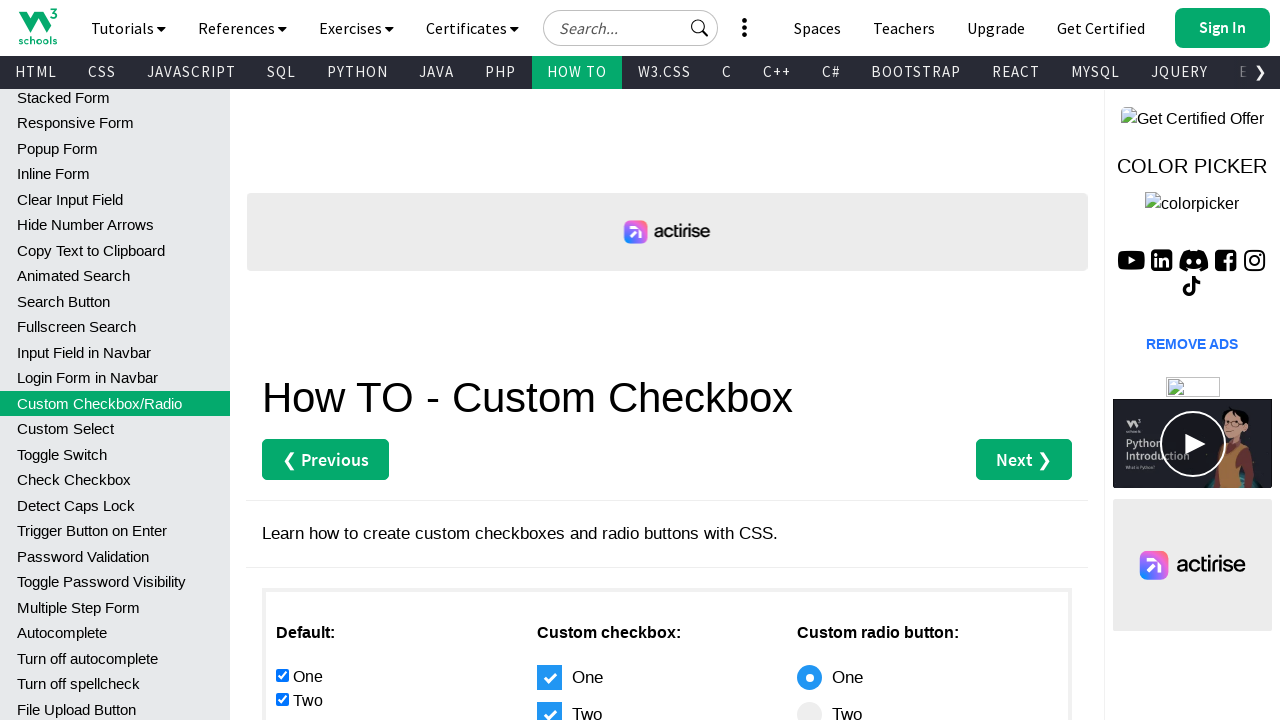

Clicked an unchecked standard checkbox at (621, 360) on input[type="checkbox"] >> nth=6
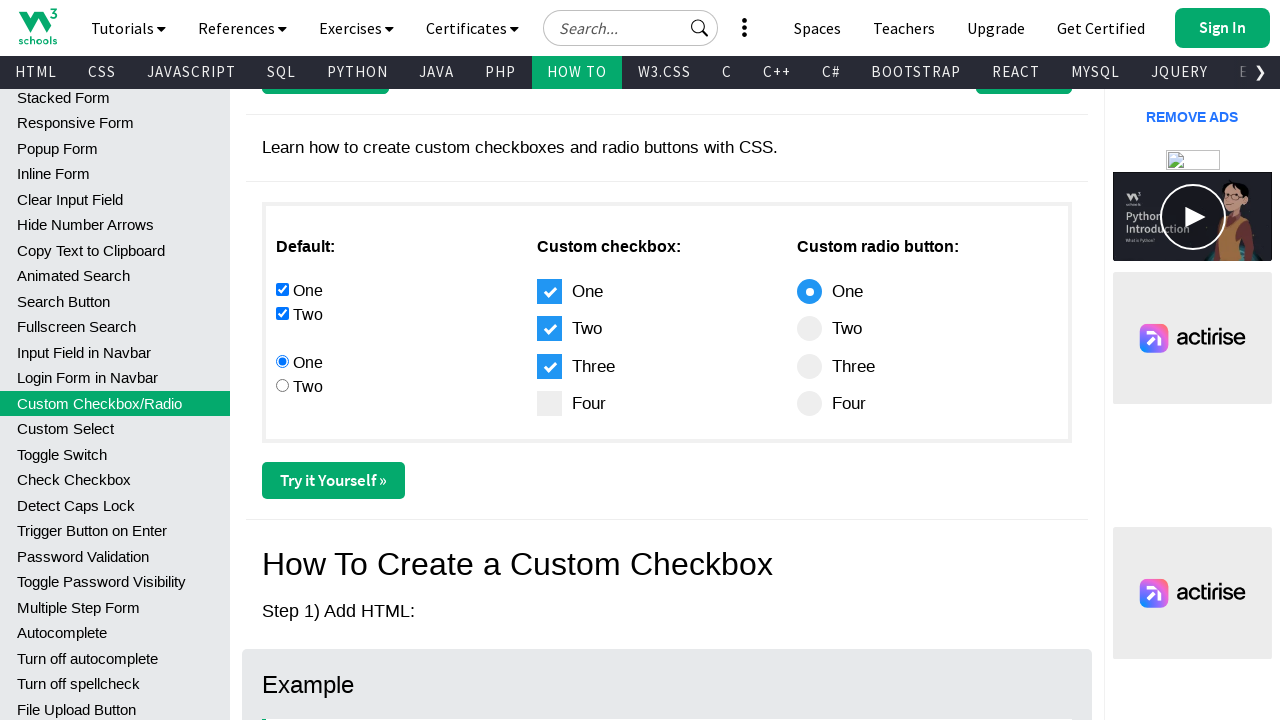

Paused 500ms between checkbox clicks
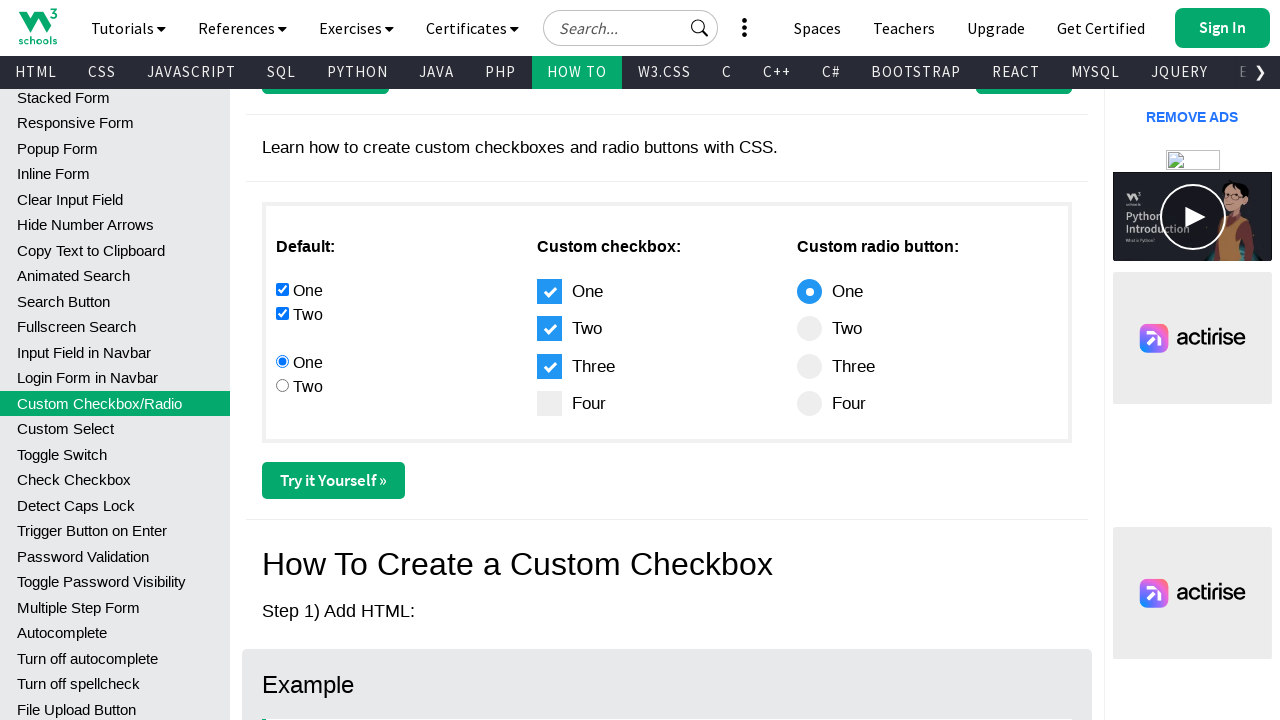

Clicked an unchecked standard checkbox at (612, 398) on input[type="checkbox"] >> nth=7
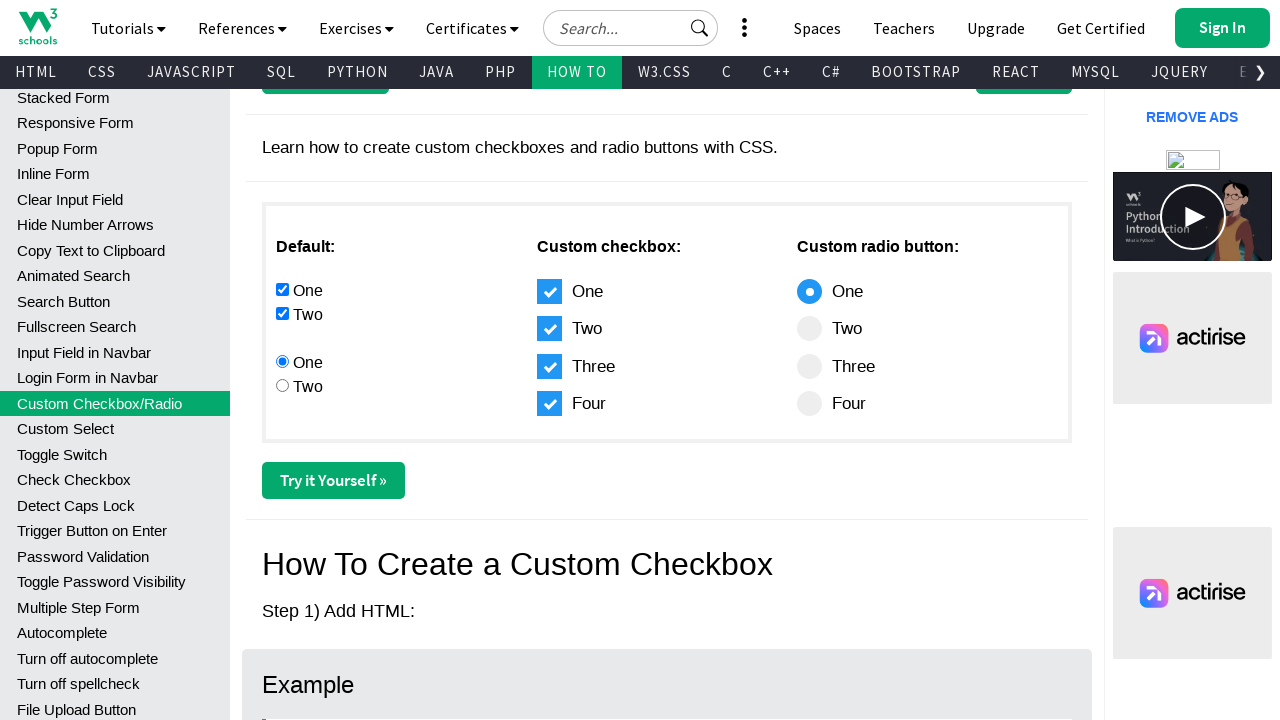

Paused 500ms between checkbox clicks
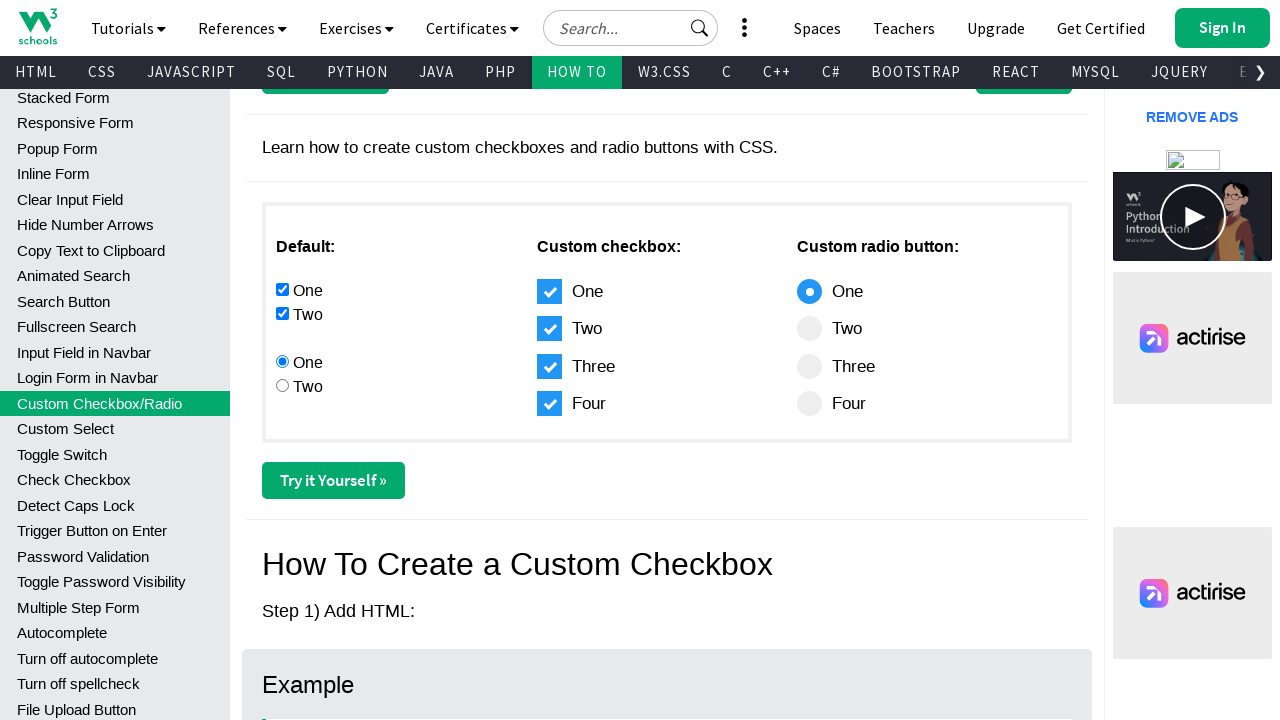

Waited for custom checkmark span elements to load
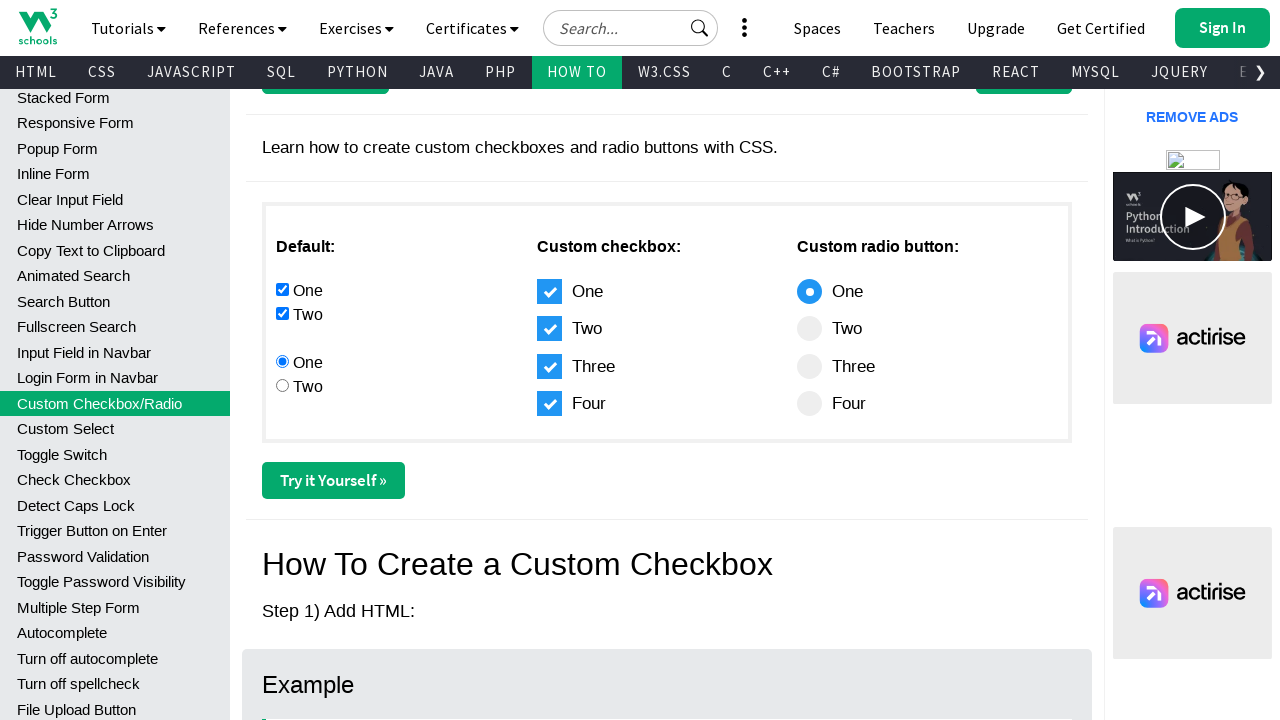

Located all custom checkmark span elements
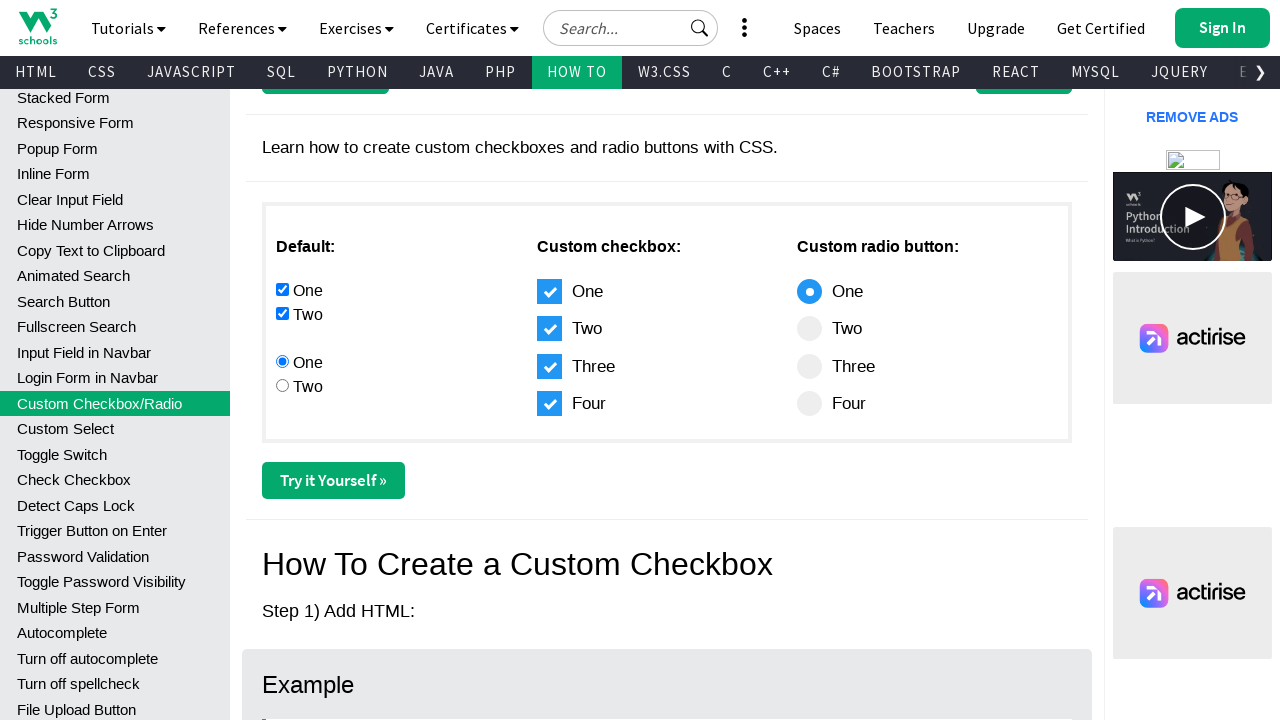

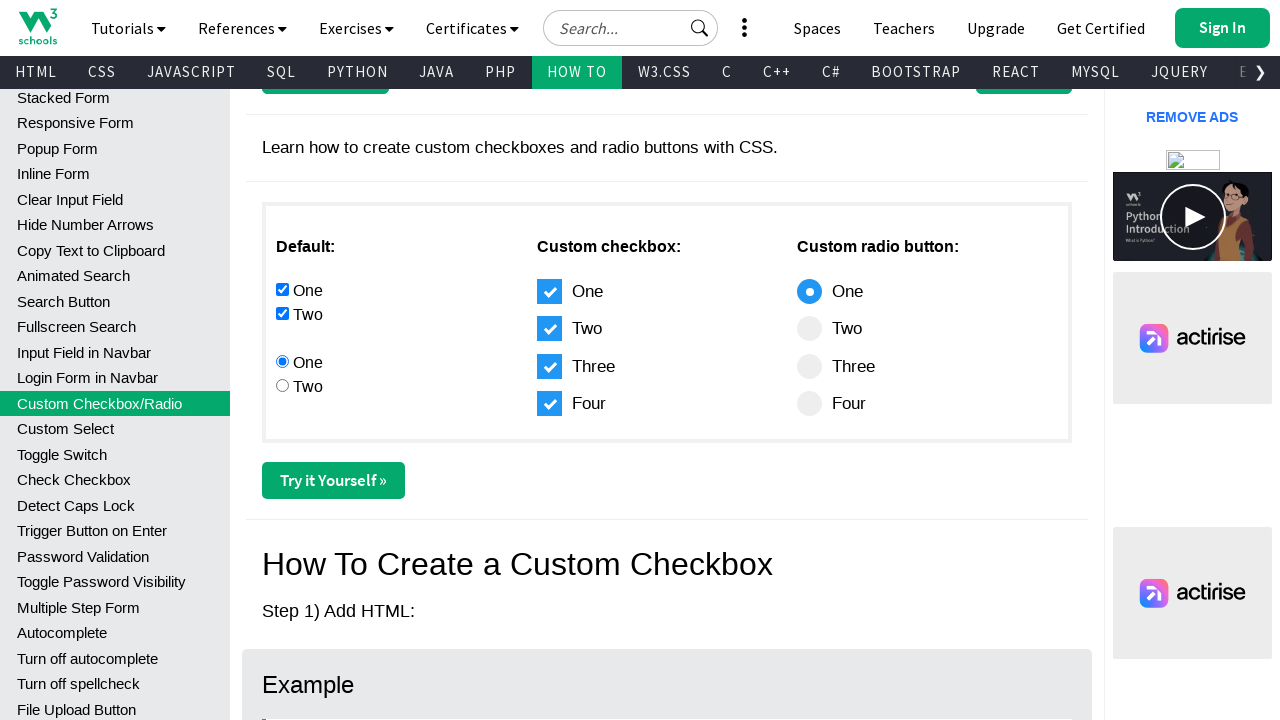